Tests checkbox functionality by verifying initial states and toggling checkboxes to verify they can be checked and unchecked

Starting URL: https://theinternet.przyklady.javastart.pl/checkboxes

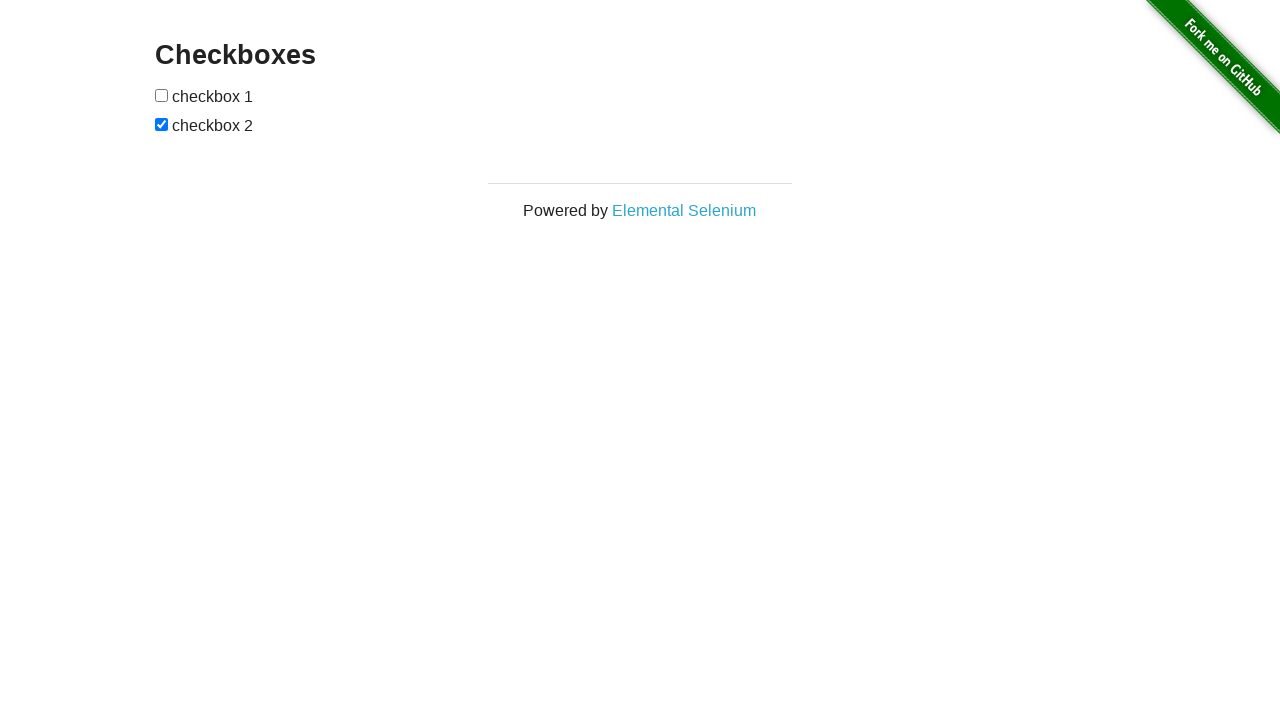

Located first checkbox element
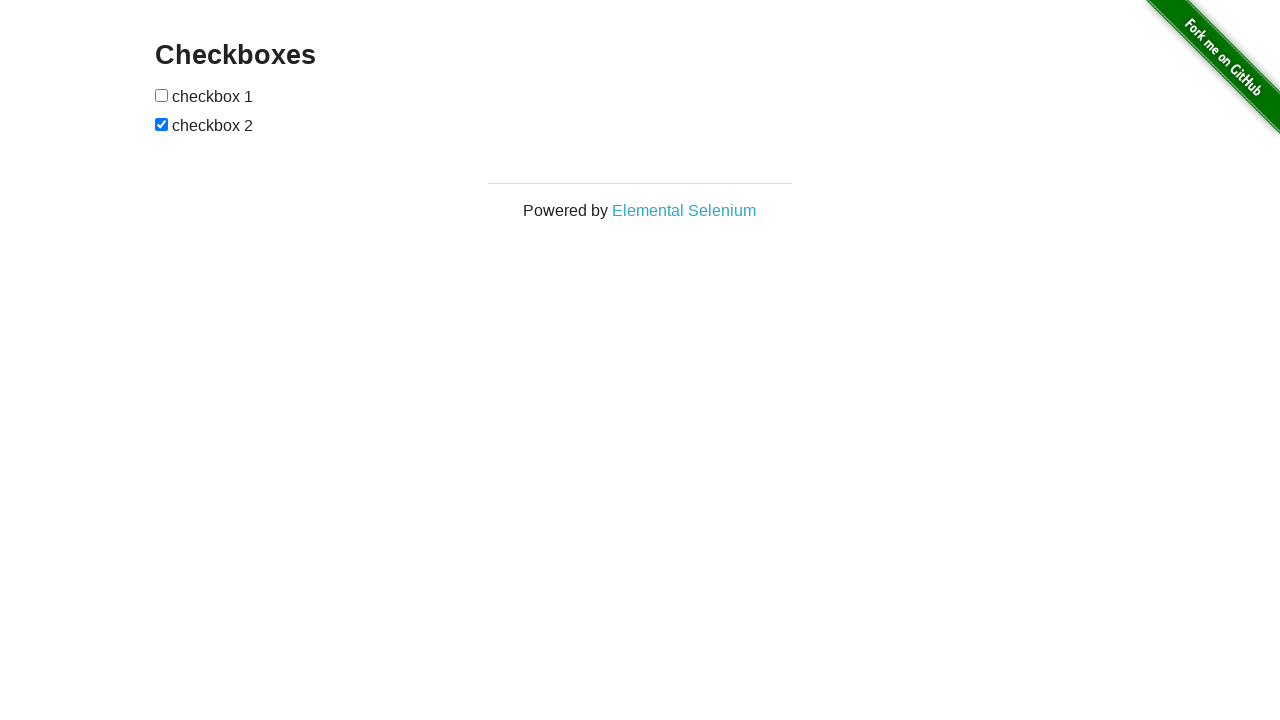

Located second checkbox element
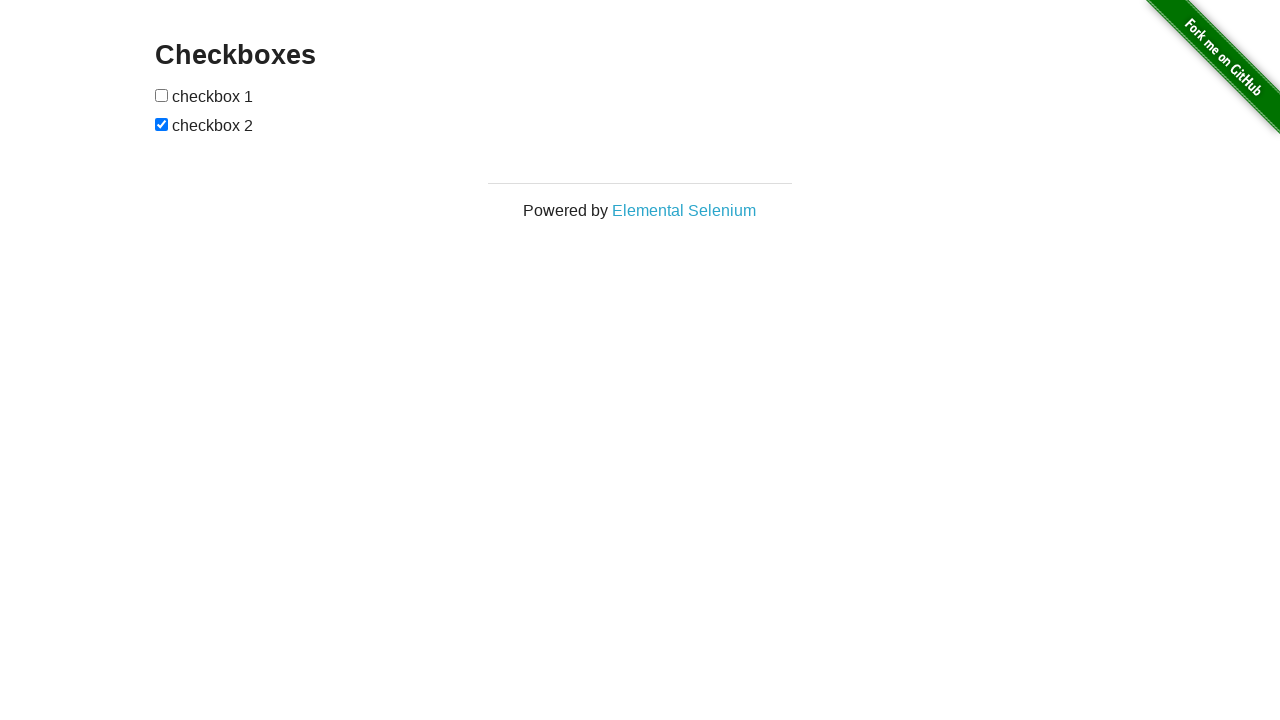

Verified first checkbox is initially unchecked
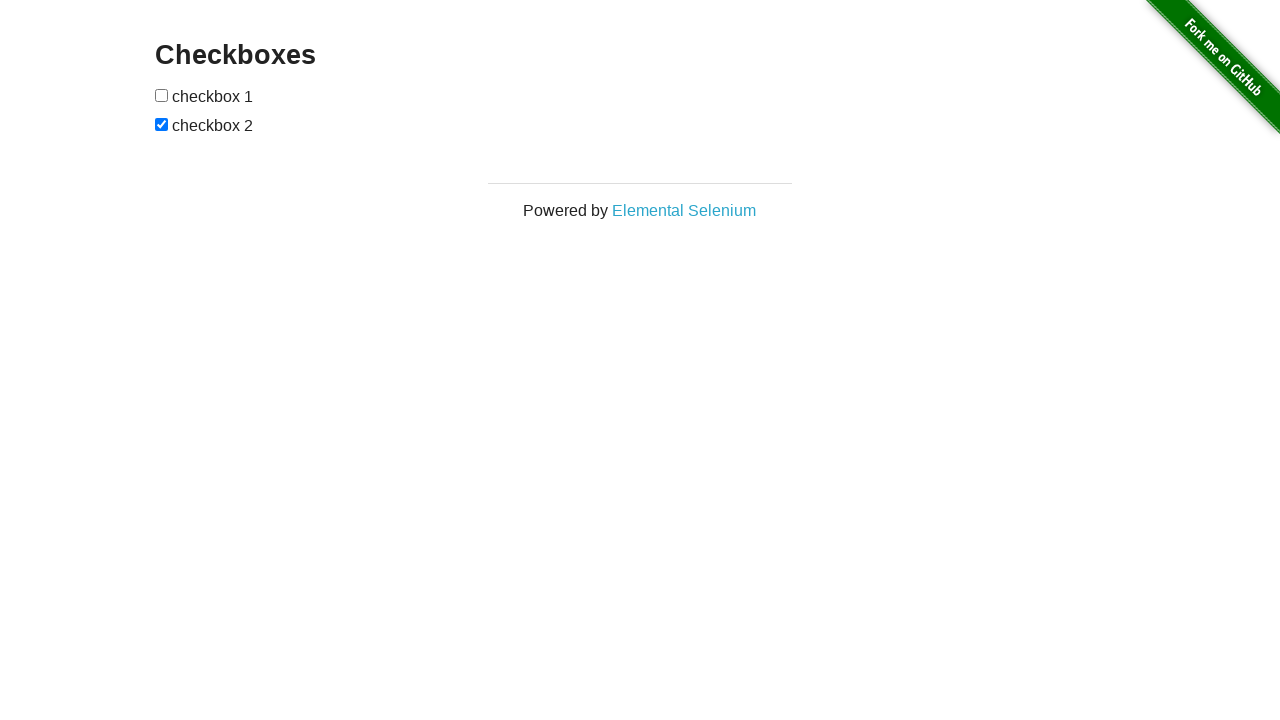

Verified second checkbox is initially checked
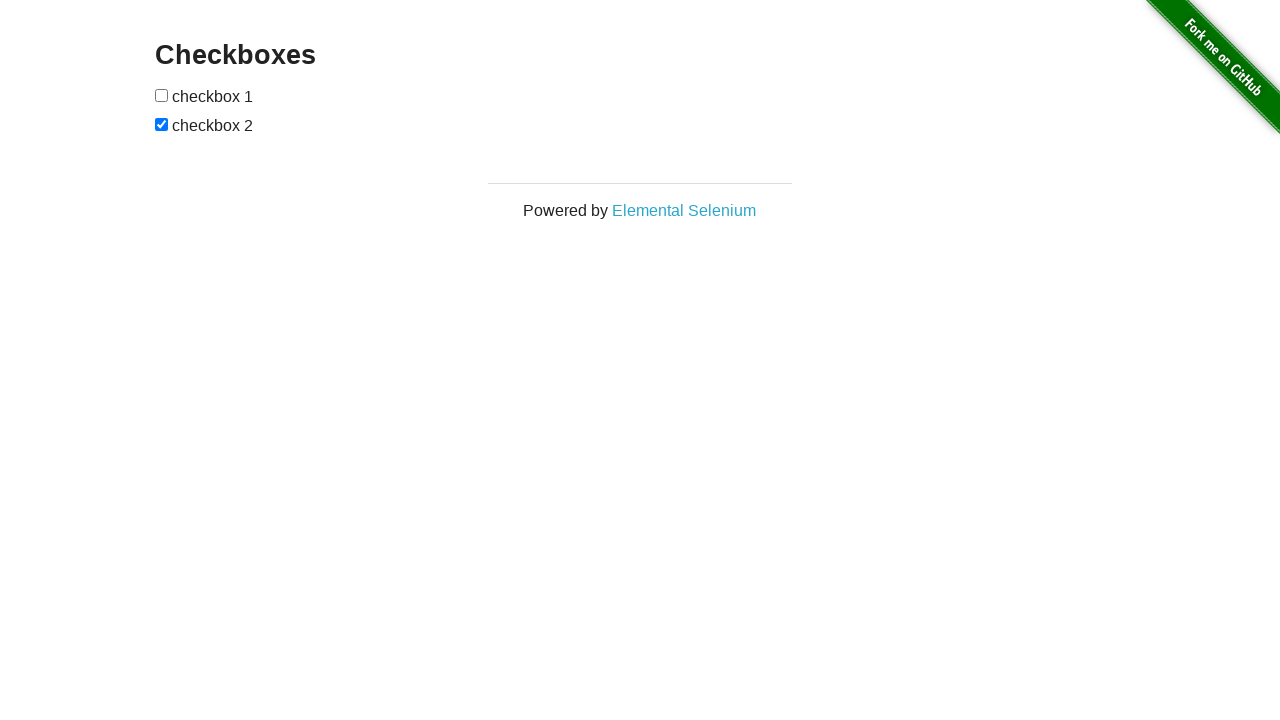

Clicked first checkbox to check it at (162, 95) on xpath=//*[@id='checkboxes']/input[1]
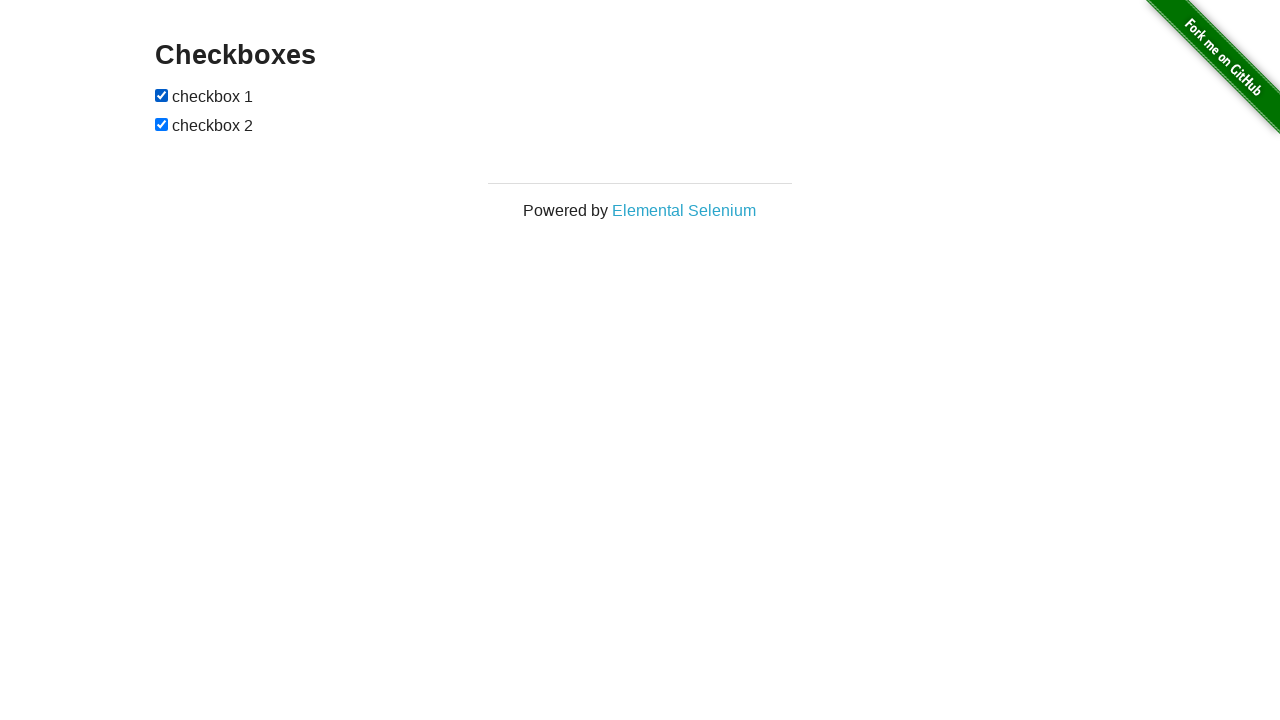

Clicked second checkbox to uncheck it at (162, 124) on xpath=//*[@id='checkboxes']/input[2]
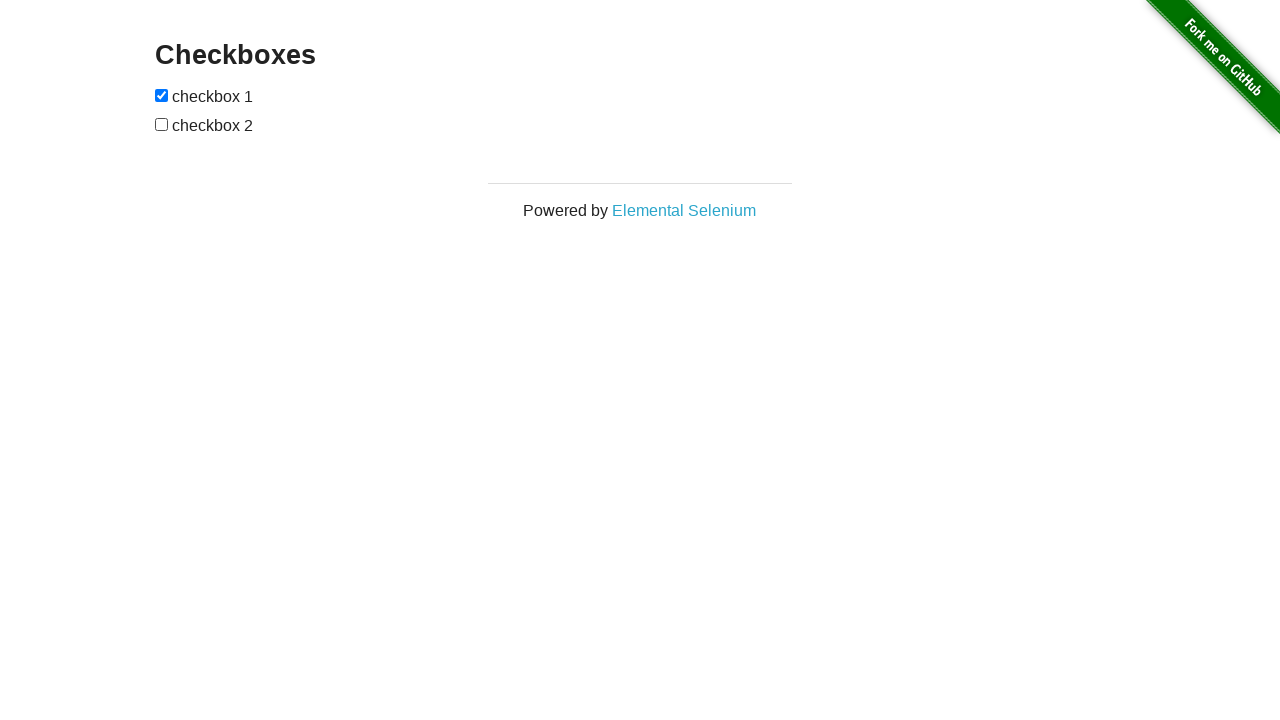

Verified first checkbox is now checked
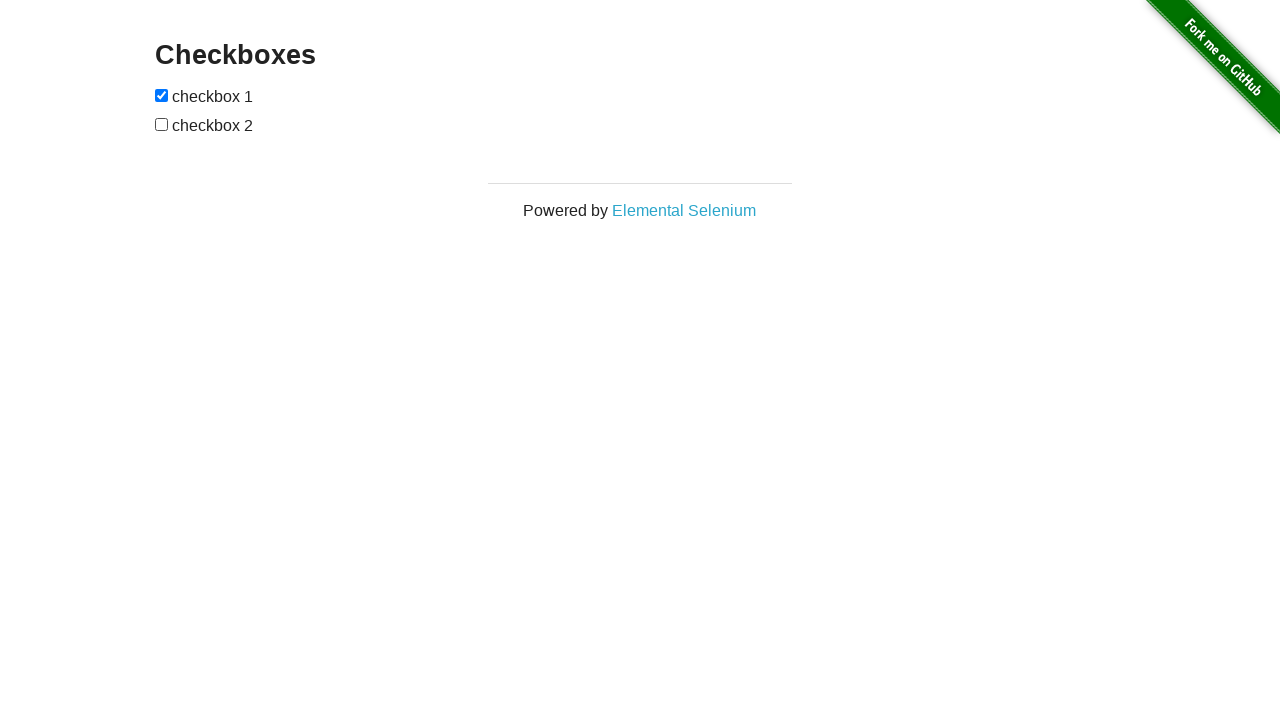

Verified second checkbox is now unchecked
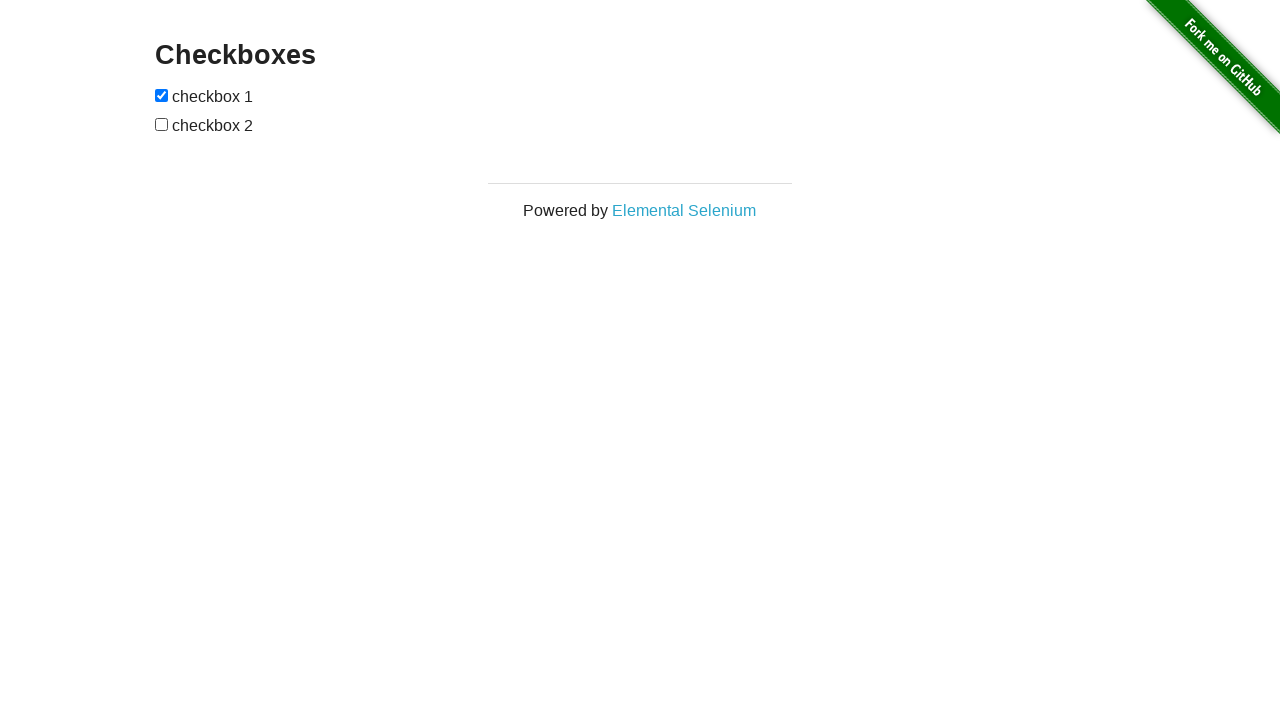

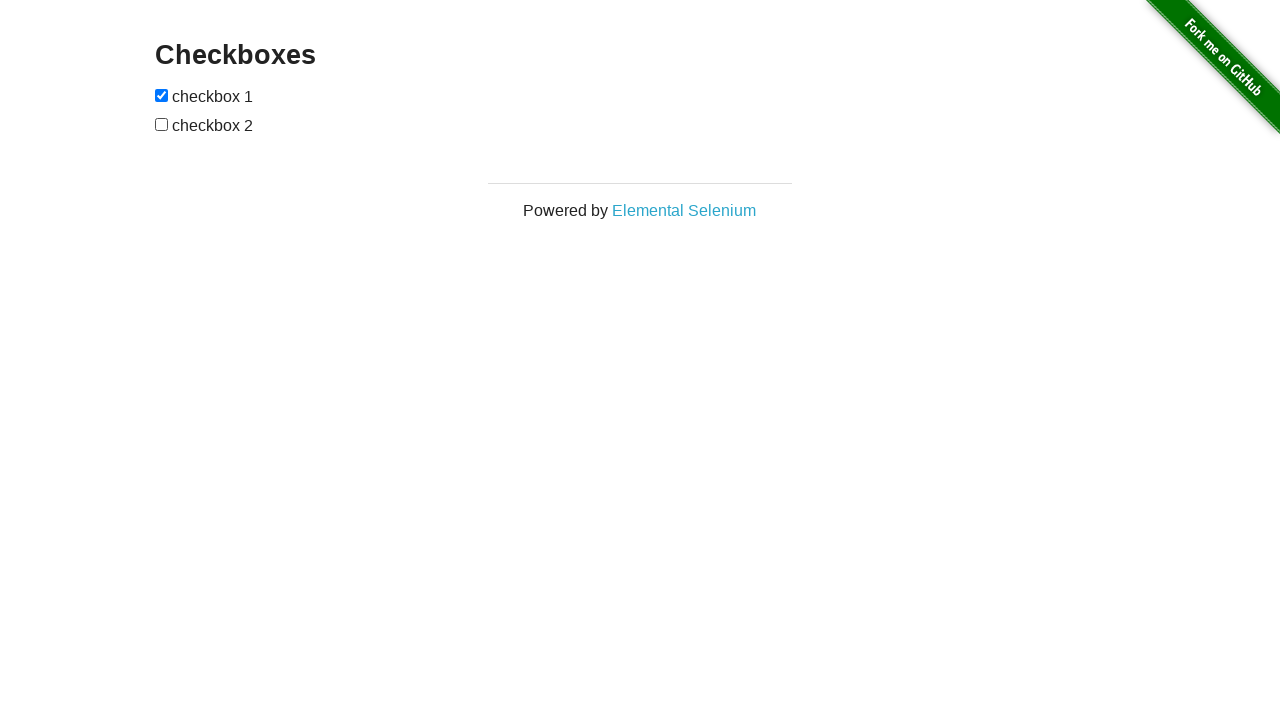